Tests a math form by checking if a radio button is selected by default and then submitting the form

Starting URL: http://suninjuly.github.io/math.html

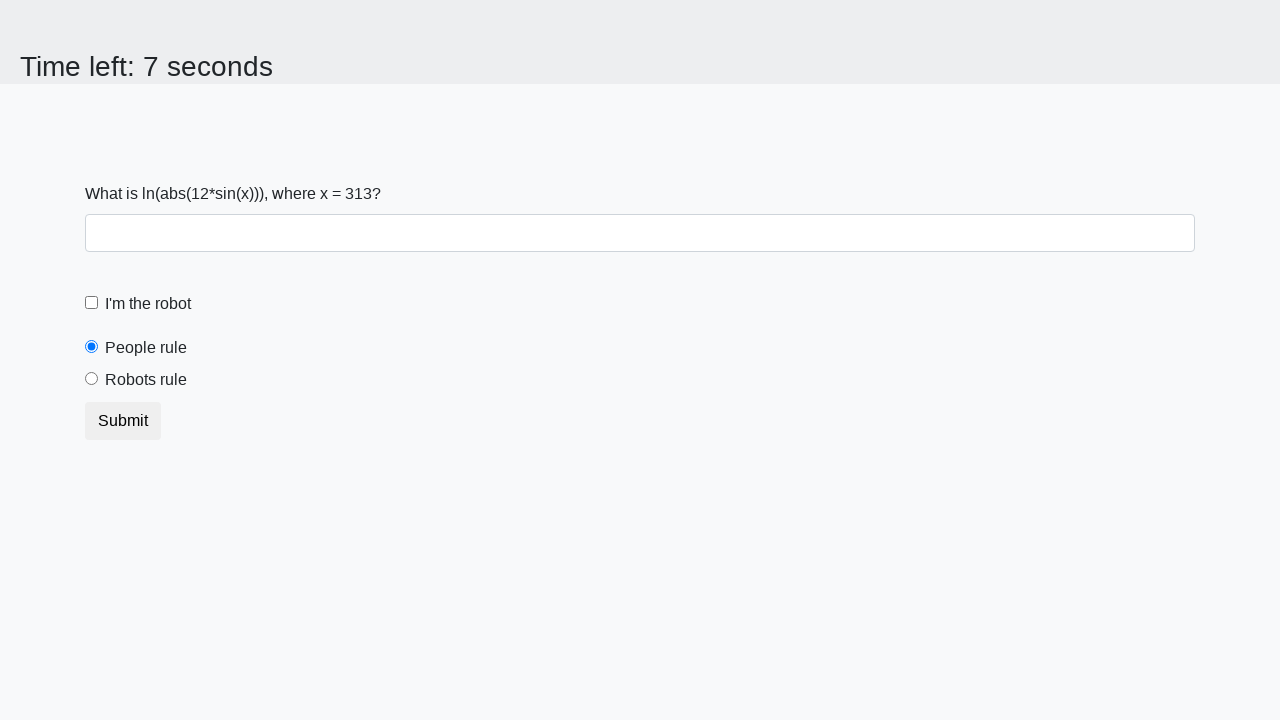

Located the 'People' radio button element
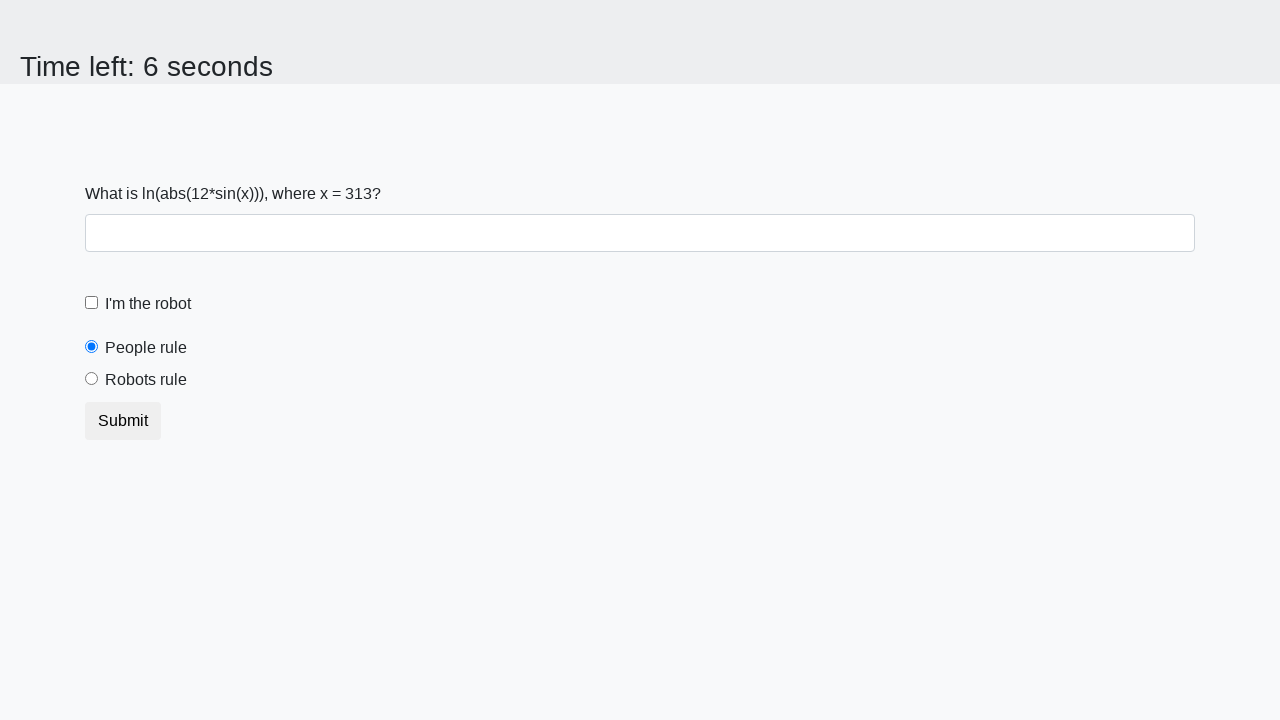

Retrieved 'checked' attribute from People radio button
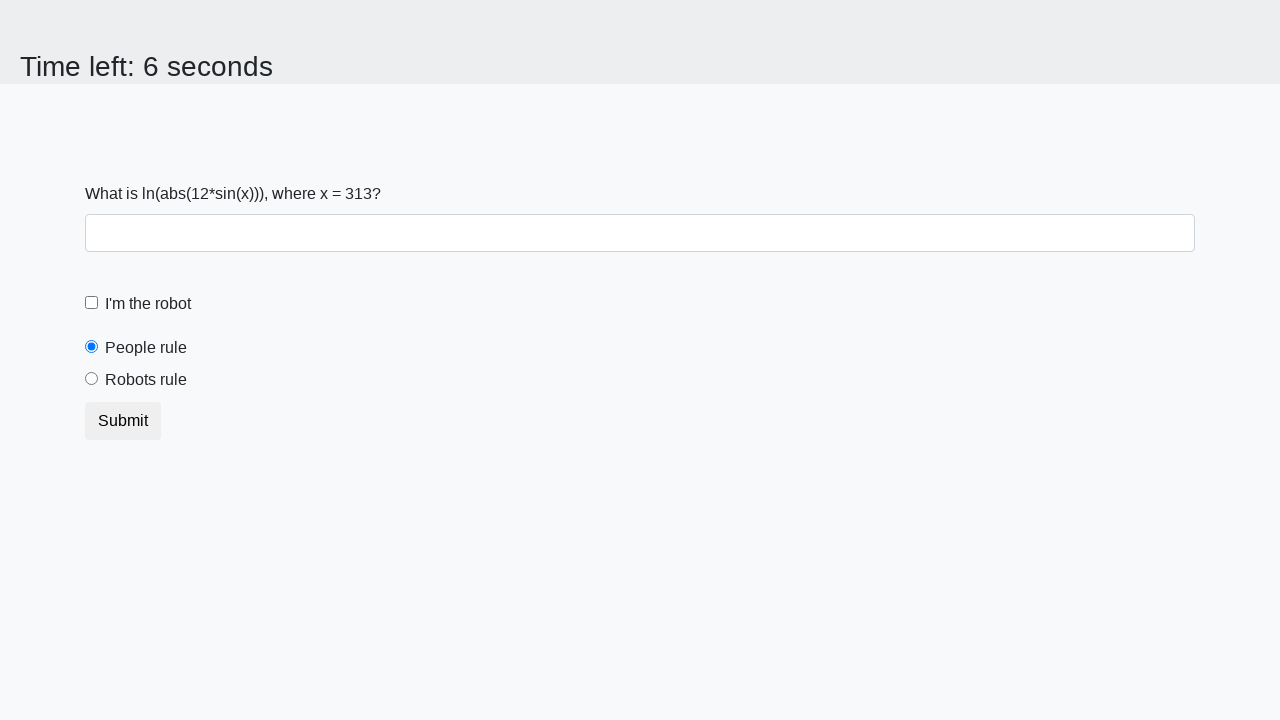

Printed People radio button checked status
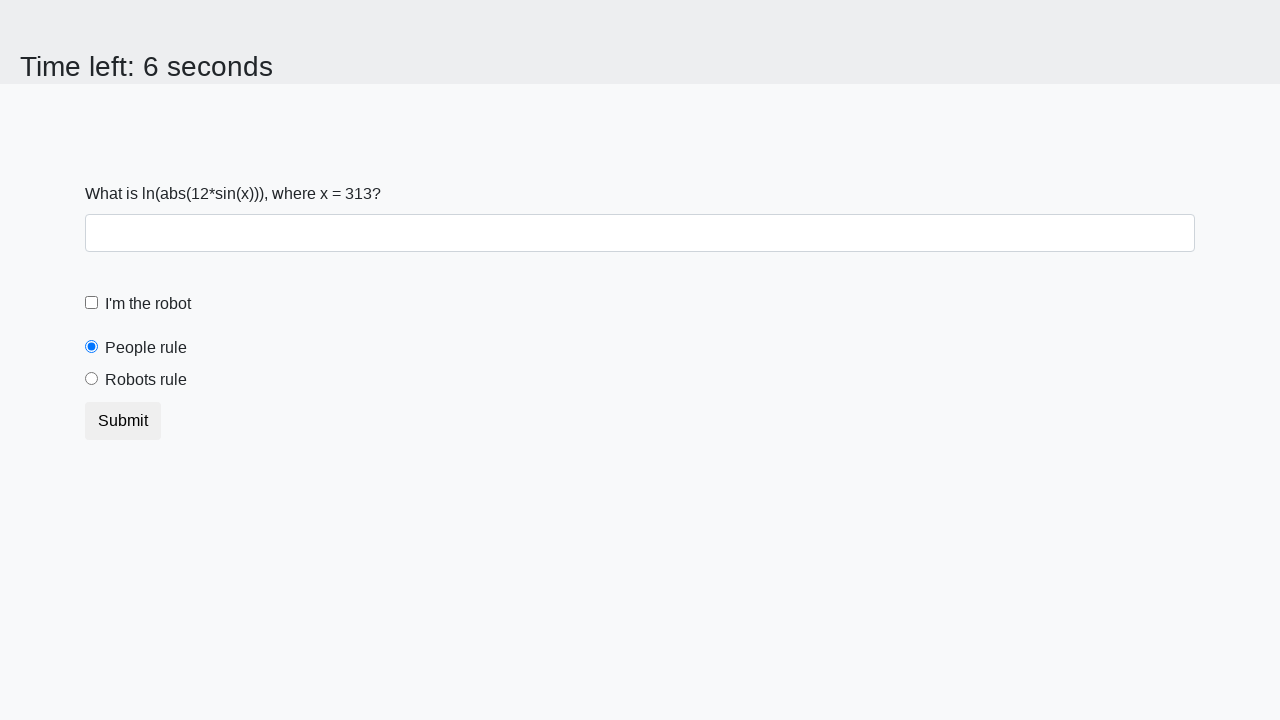

Verified that People radio button is selected by default
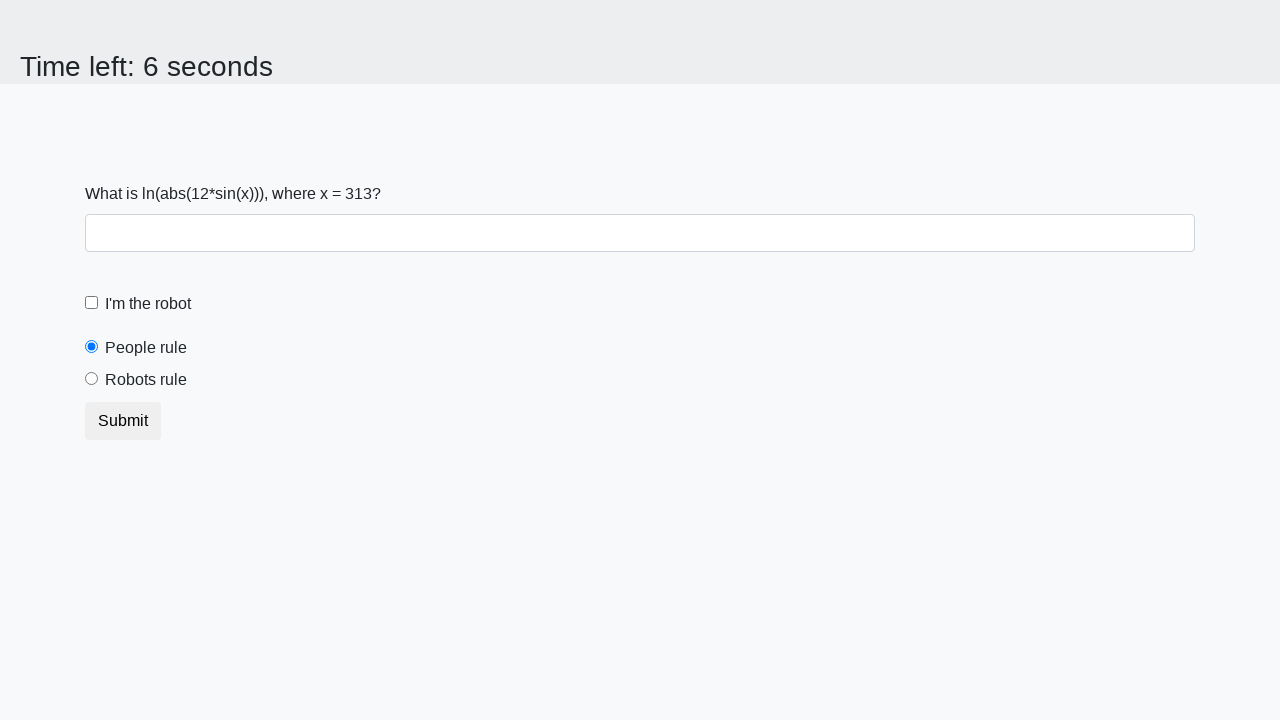

Clicked the submit button to submit the form at (123, 421) on button.btn
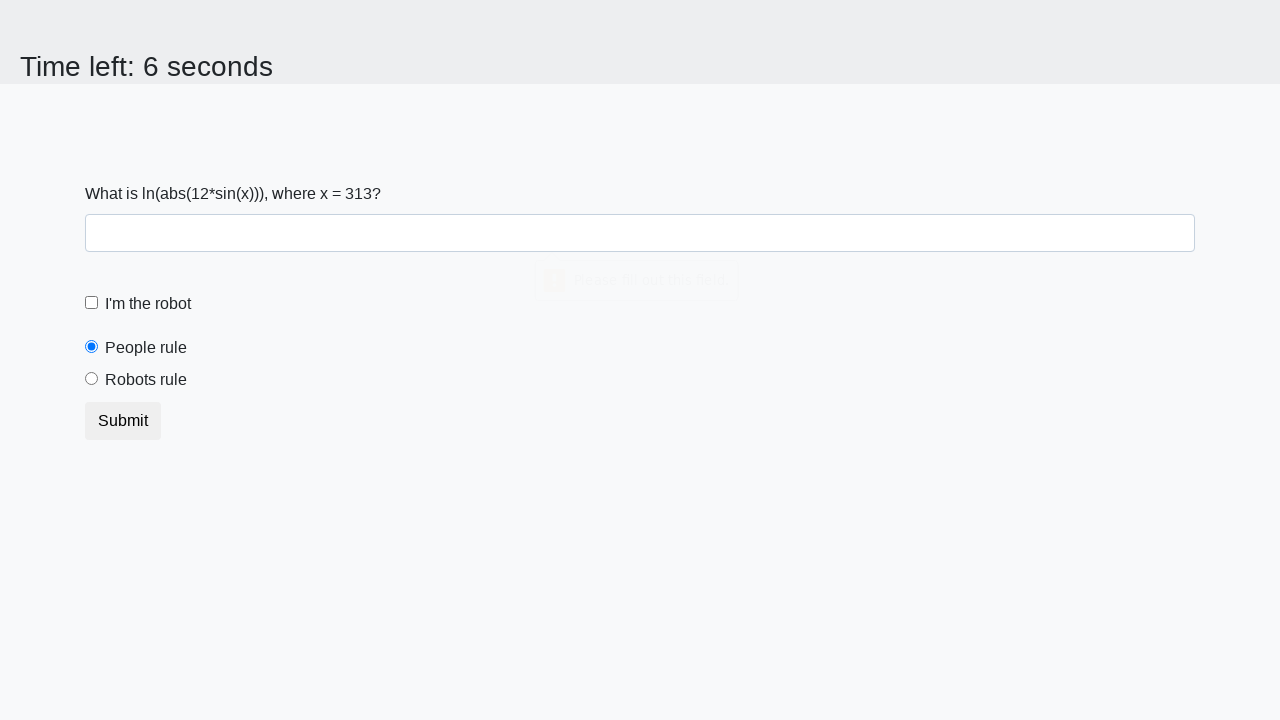

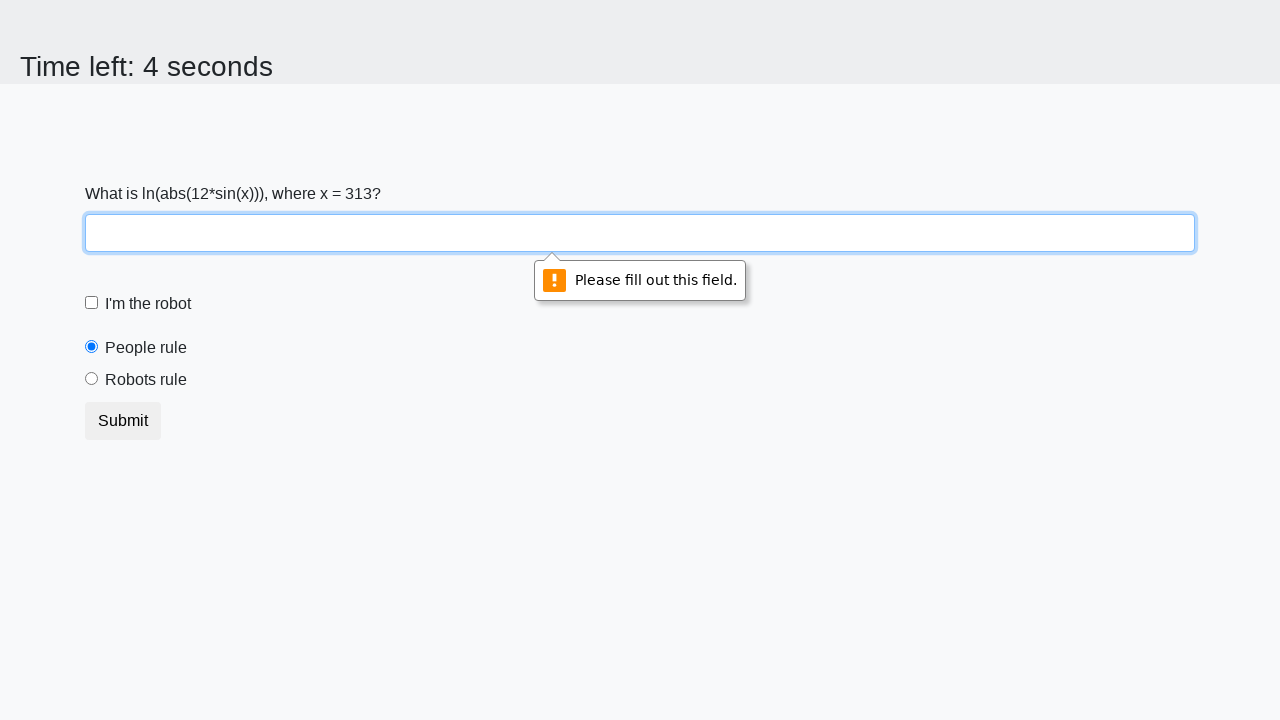